Tests that the login submit button with name "Submit Login" is clickable on the CMS portal page

Starting URL: https://portaldev.cms.gov/portal/

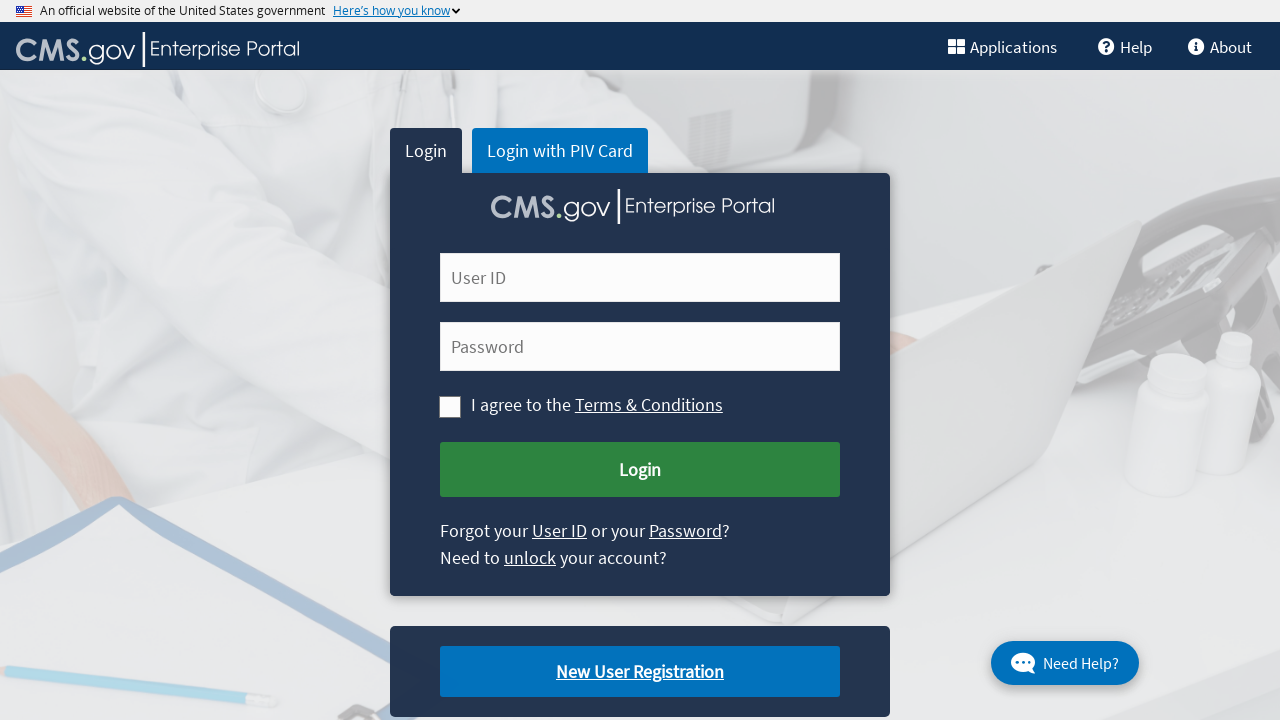

Navigated to CMS portal login page
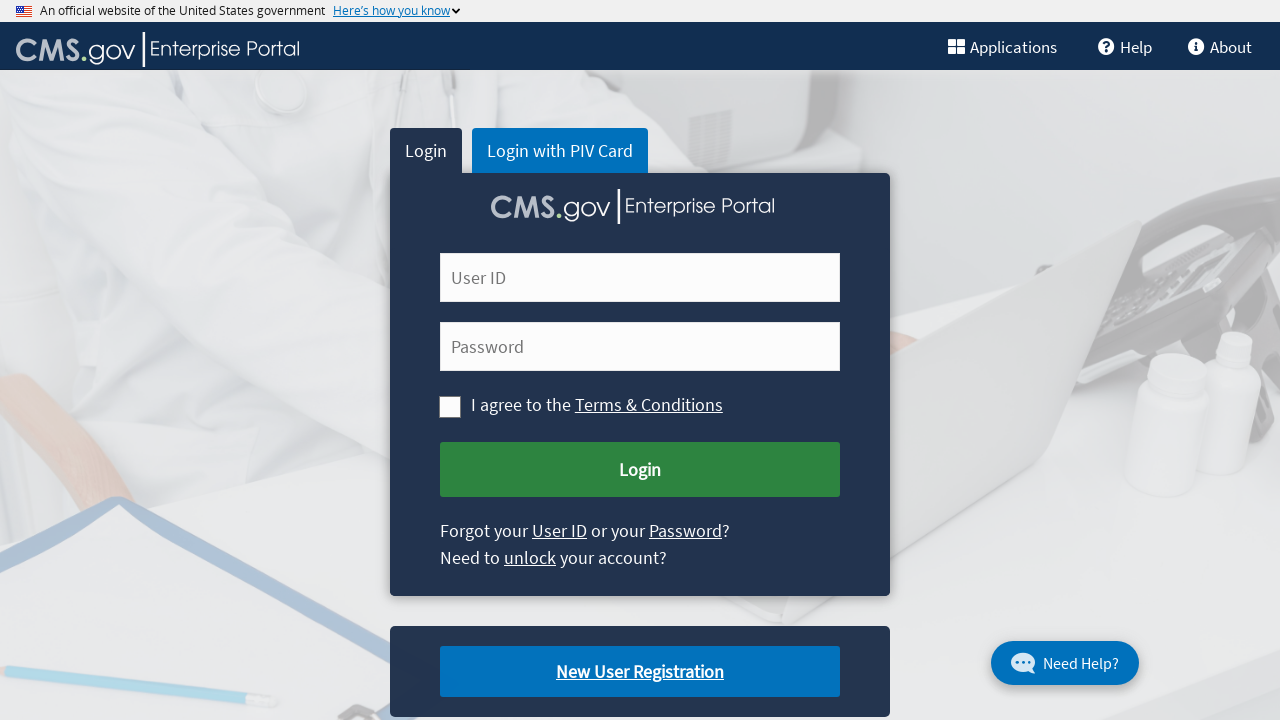

Clicked login submit button with name 'Submit Login' at (640, 470) on [name='Submit Login']
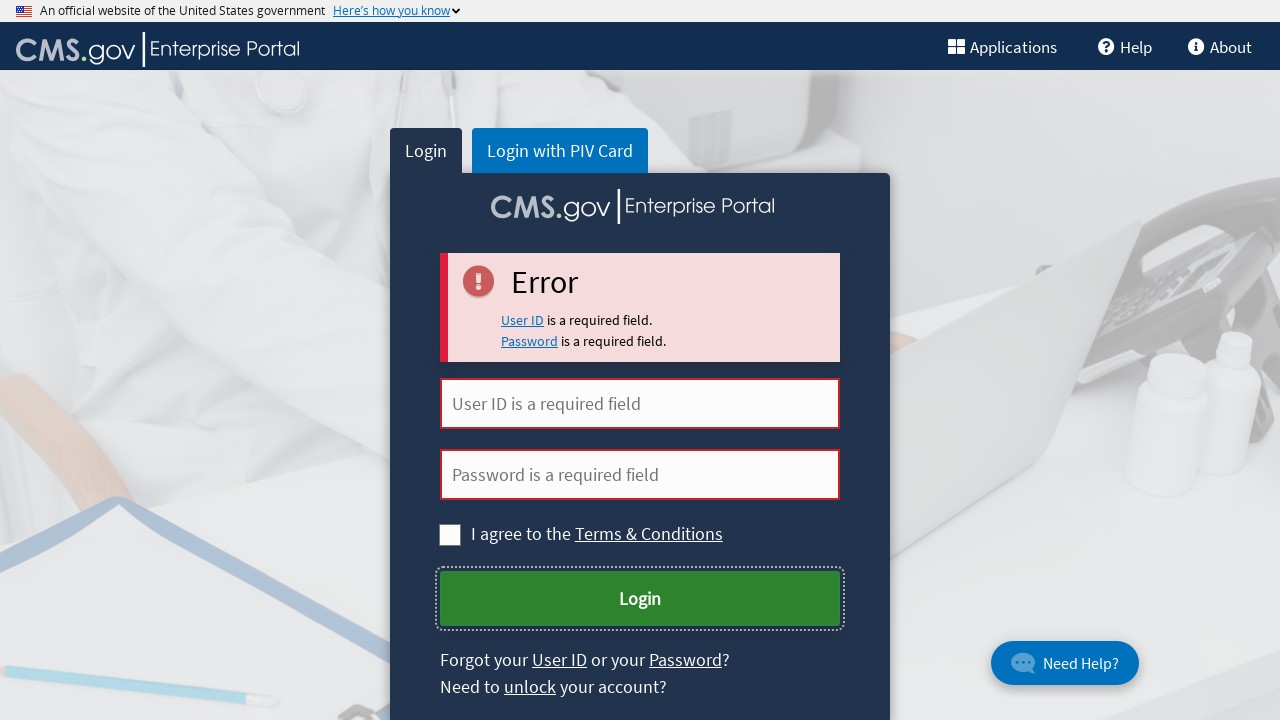

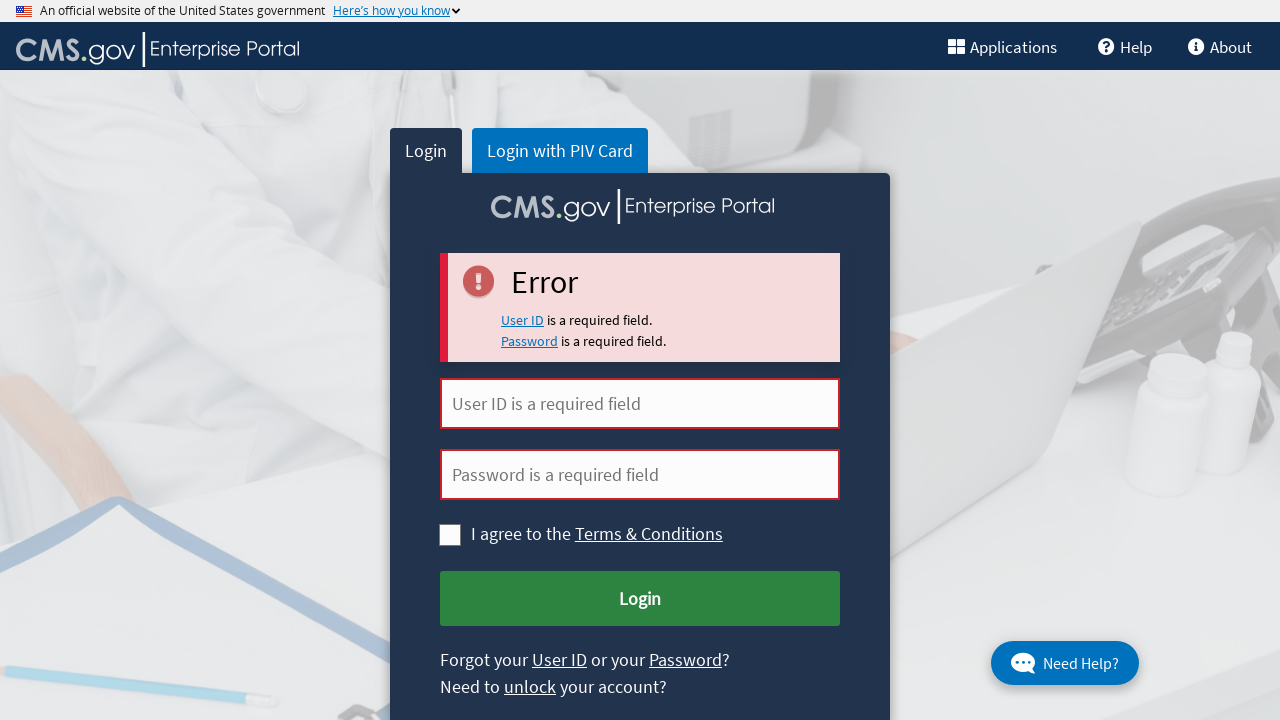